Tests a registration form by filling in first name, last name, and email fields, then submitting and verifying the success message.

Starting URL: https://suninjuly.github.io/registration1.html

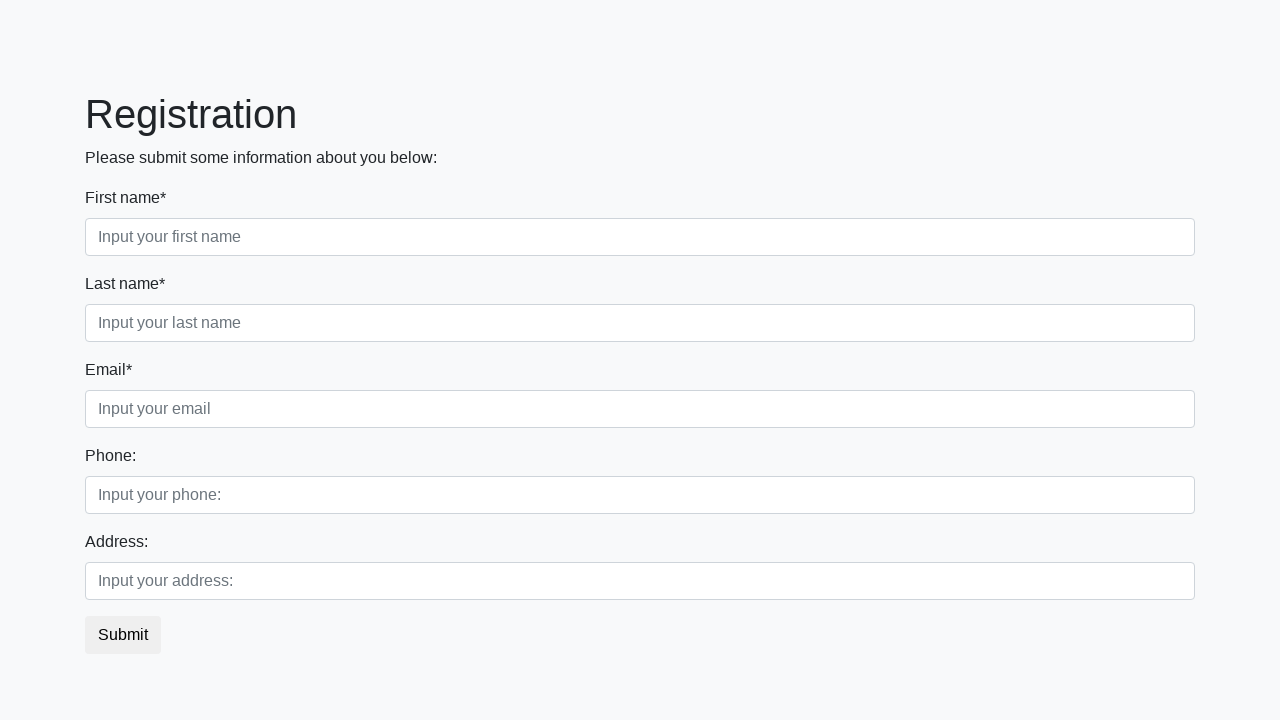

Filled first name field with 'Ivan' on .form-control.first
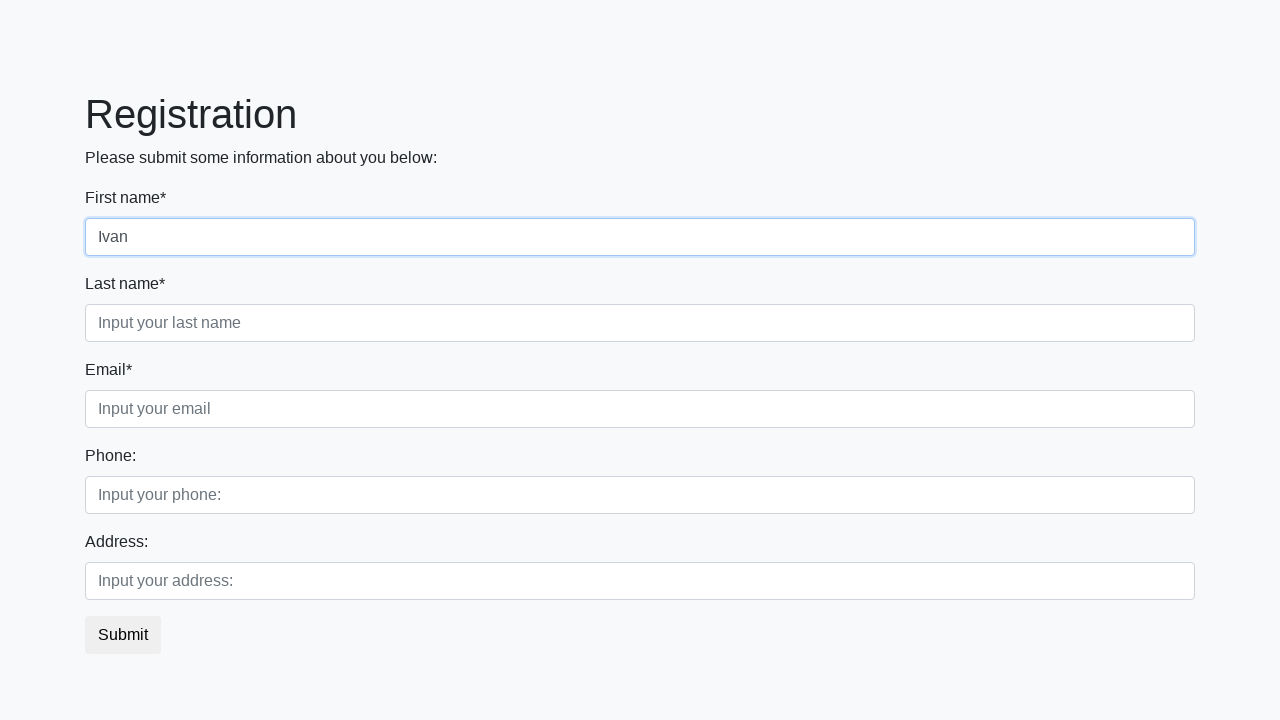

Filled last name field with 'Petrov' on .form-control.second
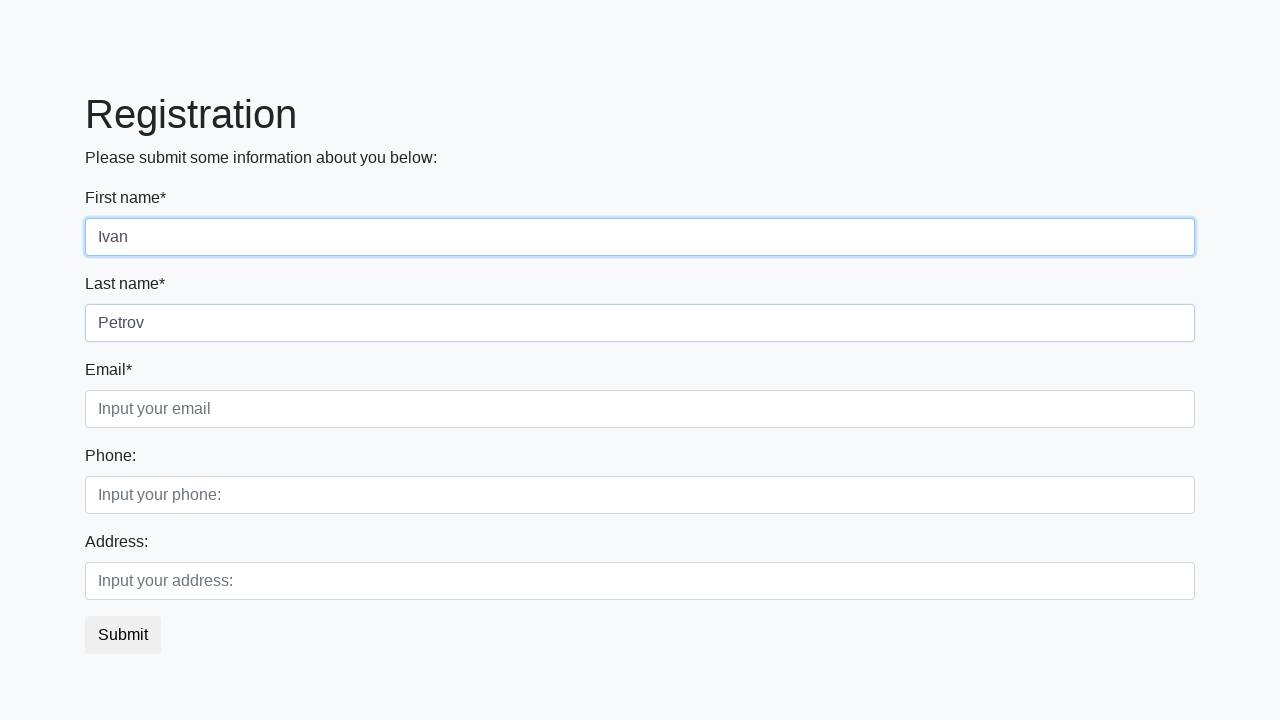

Filled email field with 'email@mail.com' on .form-control.third
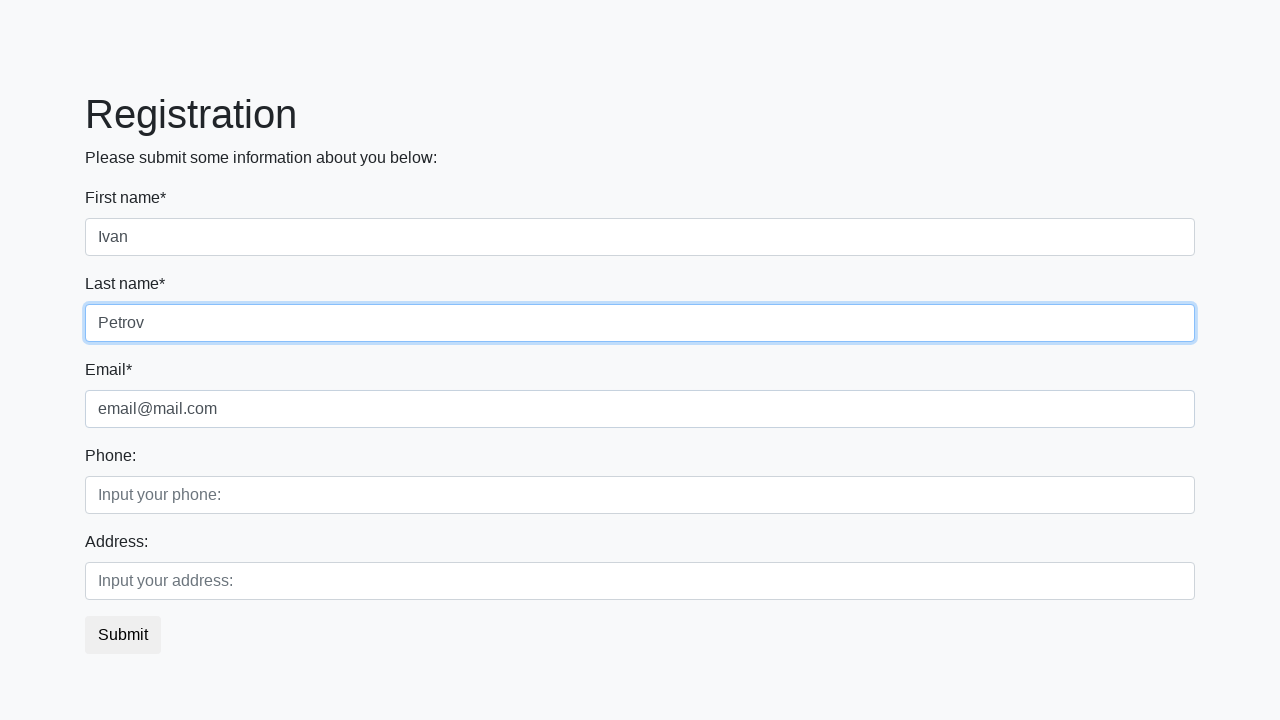

Clicked submit button at (123, 635) on button.btn
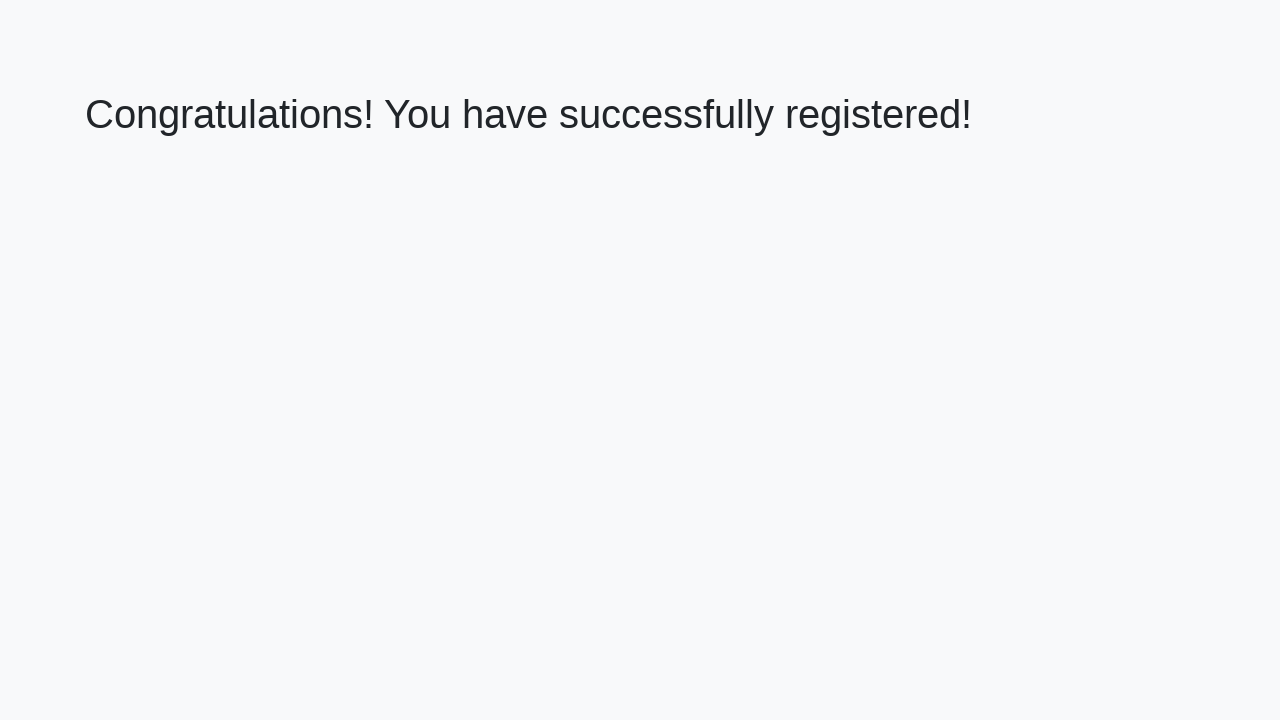

Success message loaded
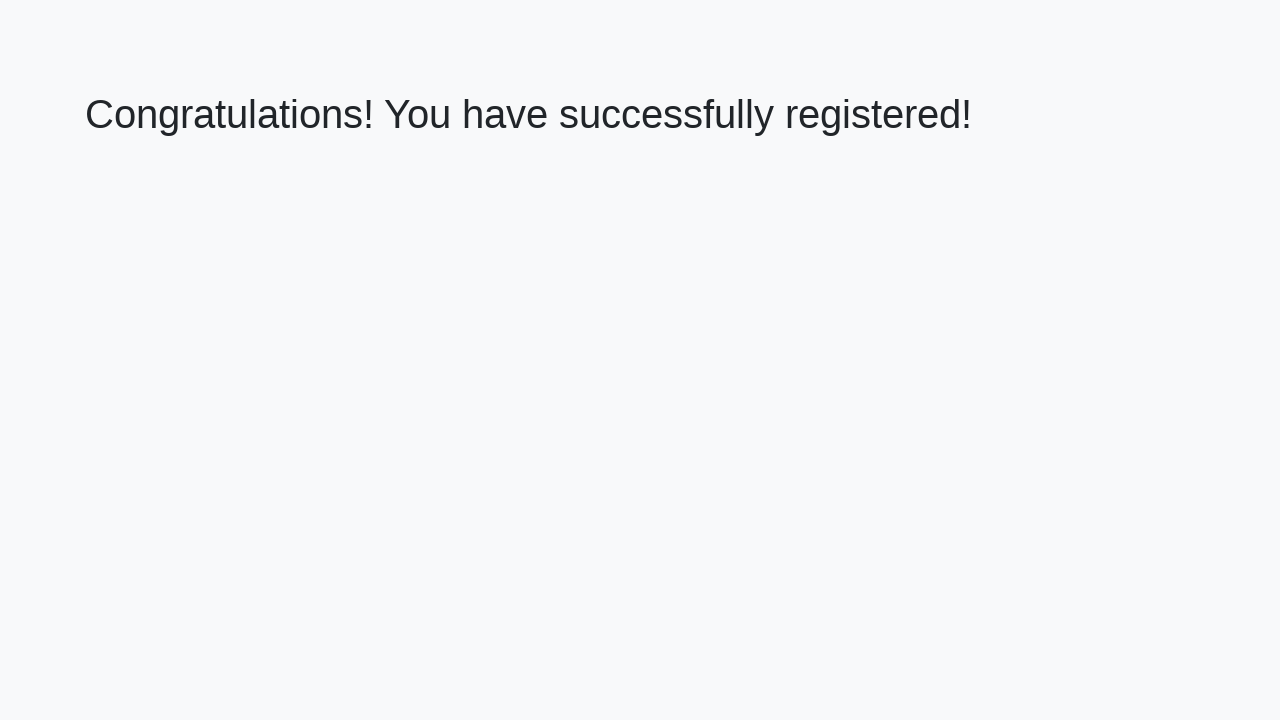

Retrieved success message text
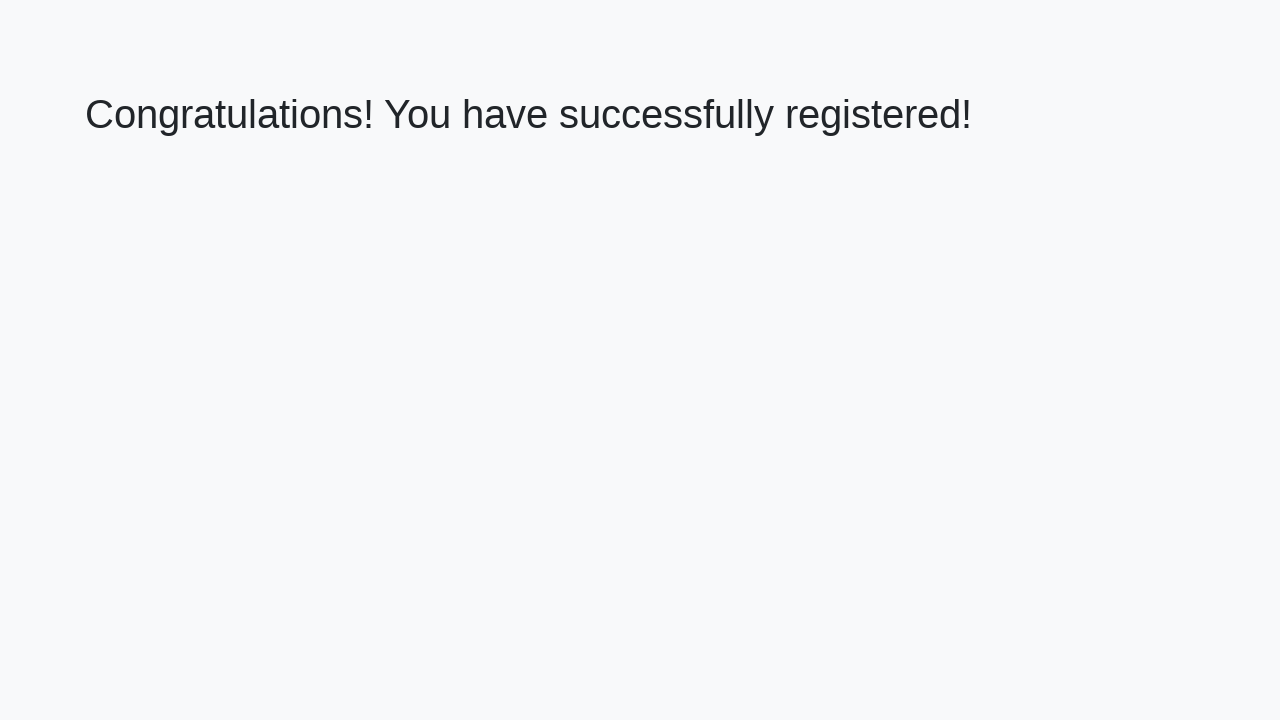

Verified success message: 'Congratulations! You have successfully registered!'
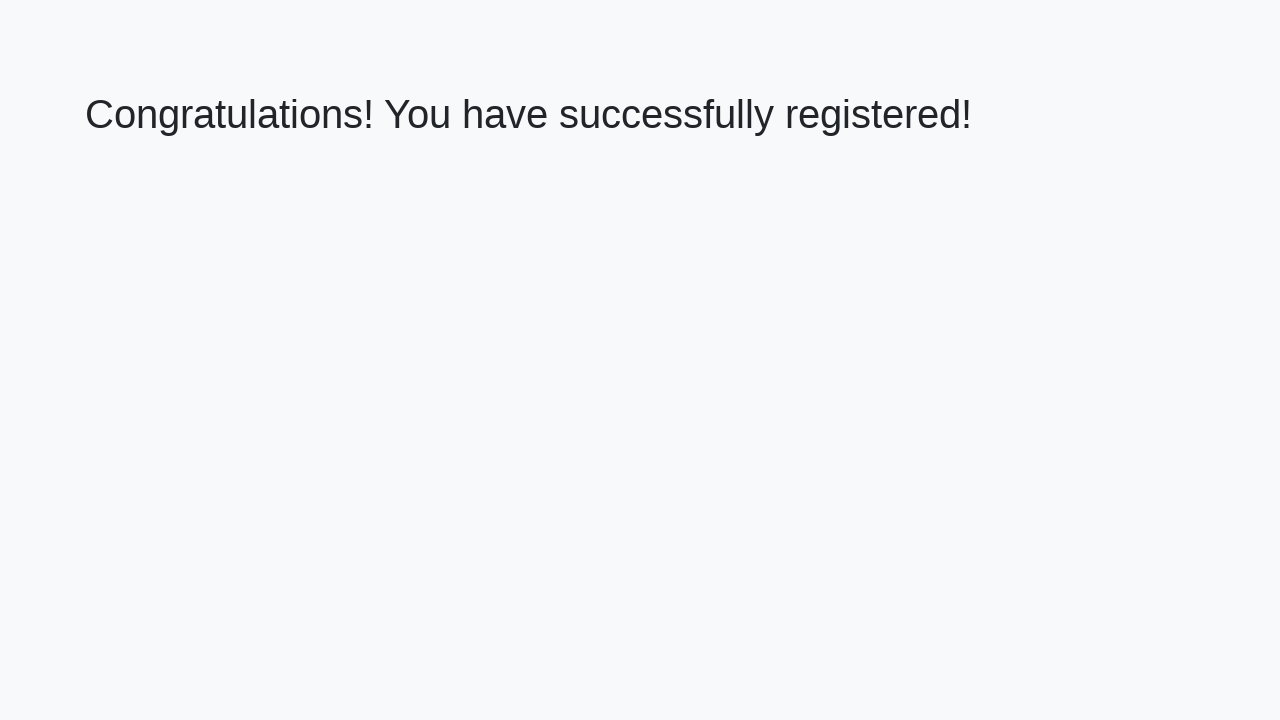

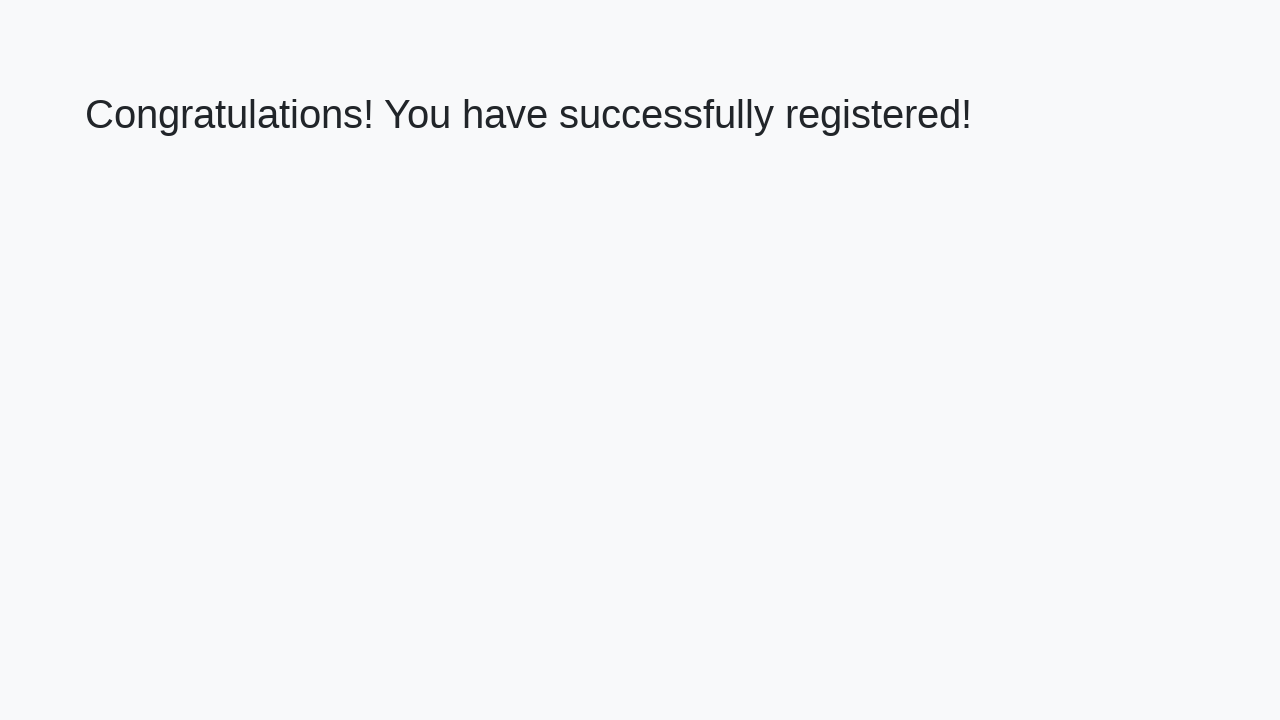